Tests opting out of A/B tests by adding an opt-out cookie after visiting the page, then refreshing to verify the test group changes from A/B test to no A/B test.

Starting URL: http://the-internet.herokuapp.com/abtest

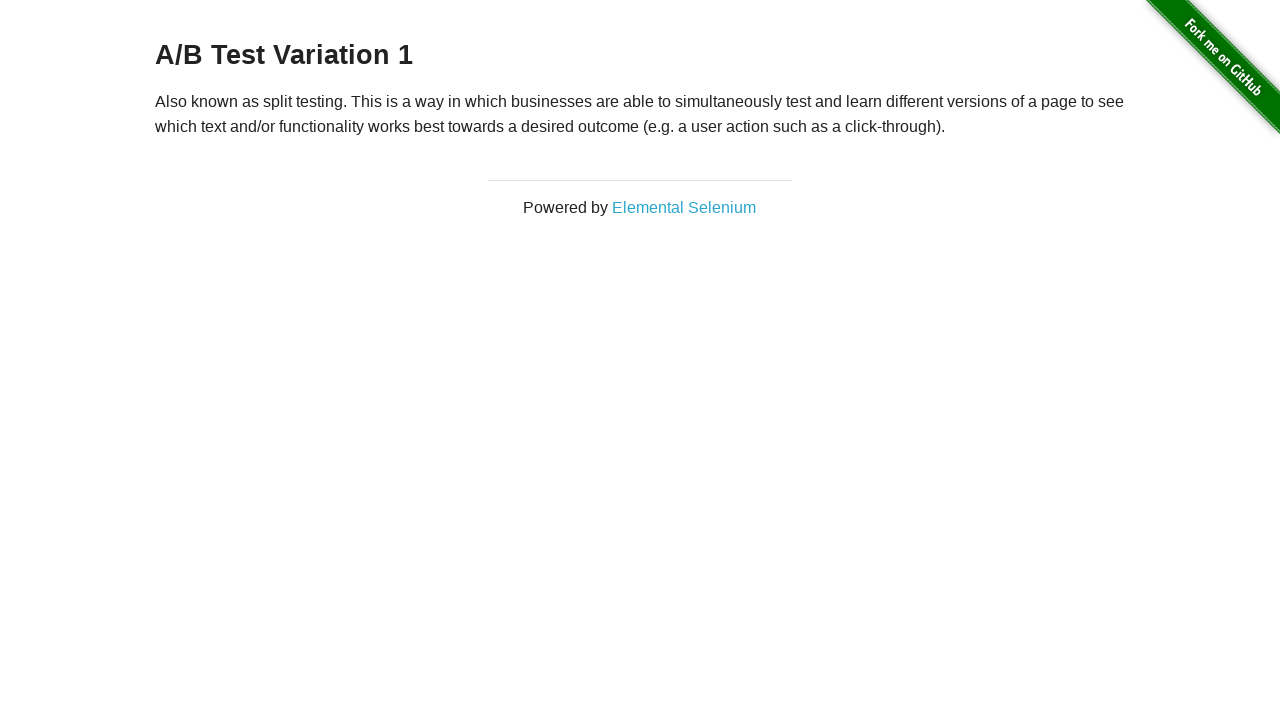

Located h3 heading element
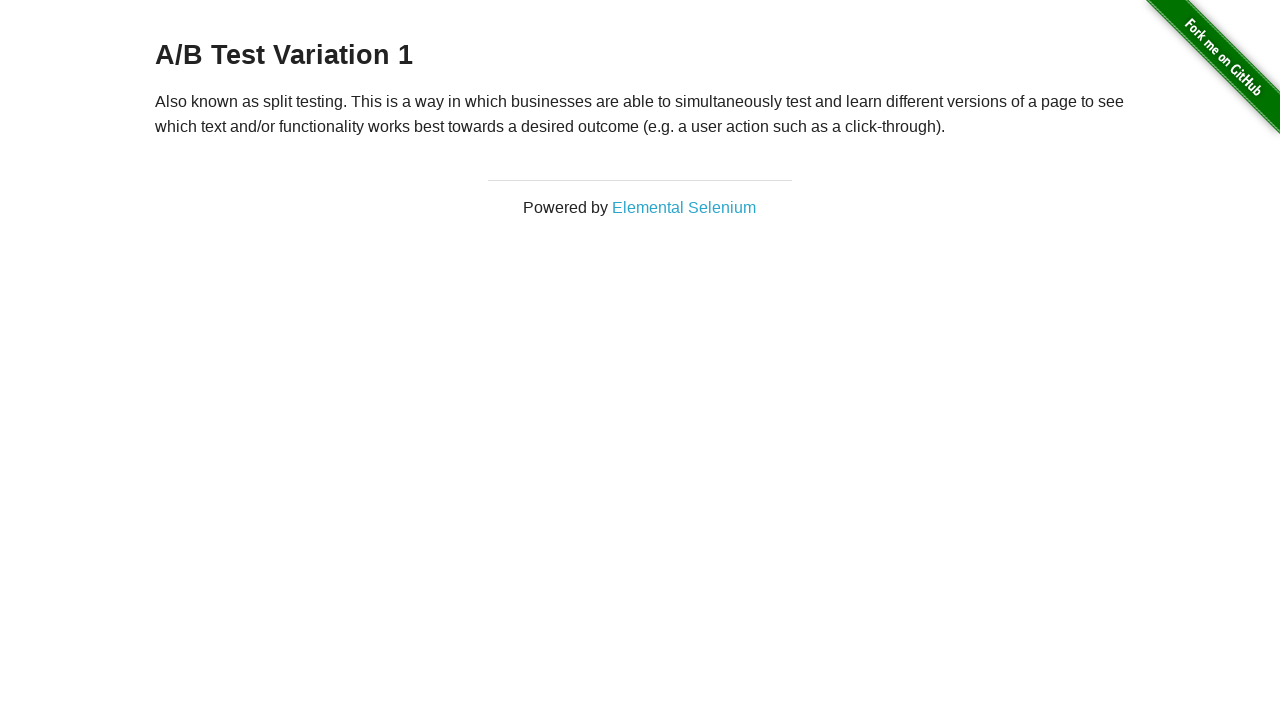

Waited for h3 heading to load on initial page
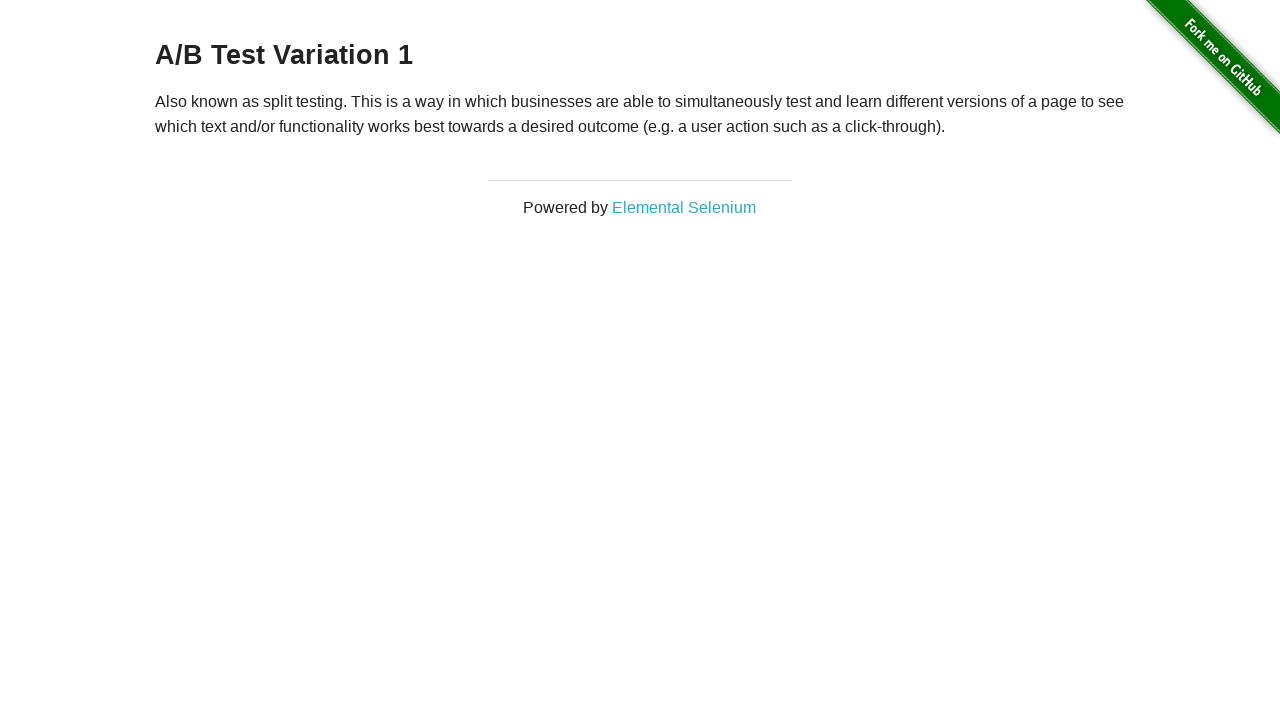

Added optimizelyOptOut cookie to context
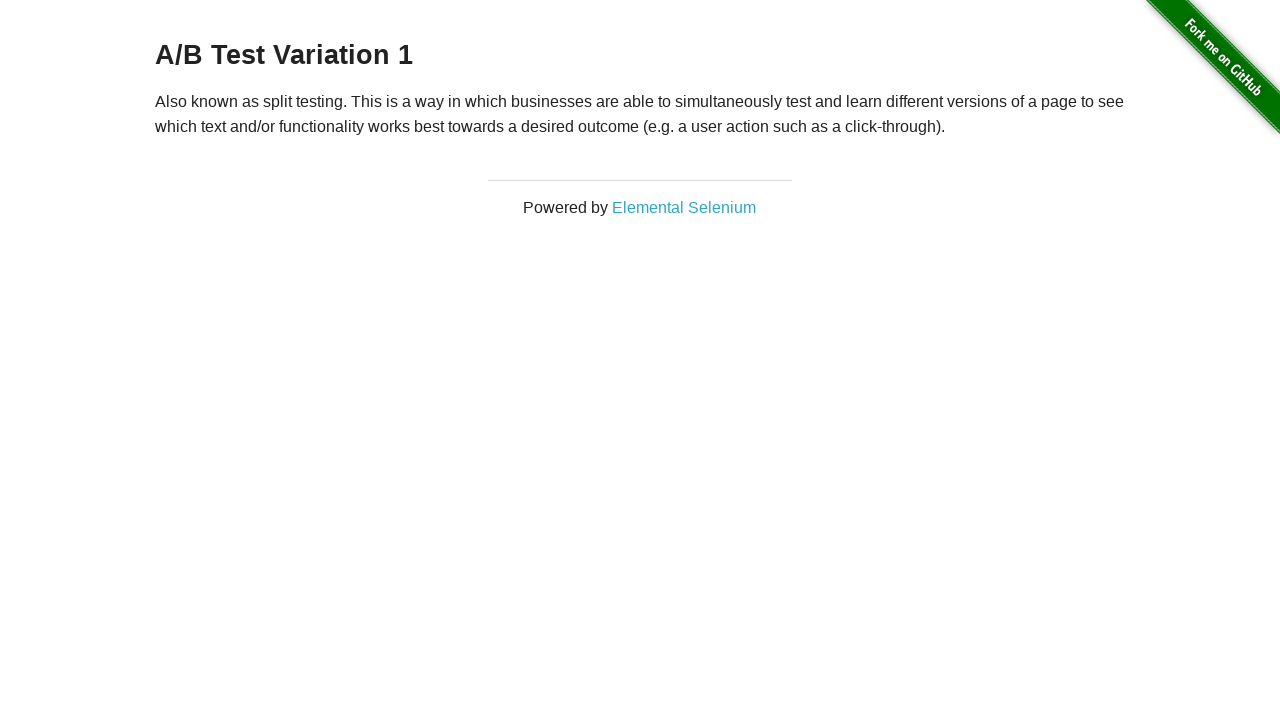

Reloaded page to apply opt-out cookie
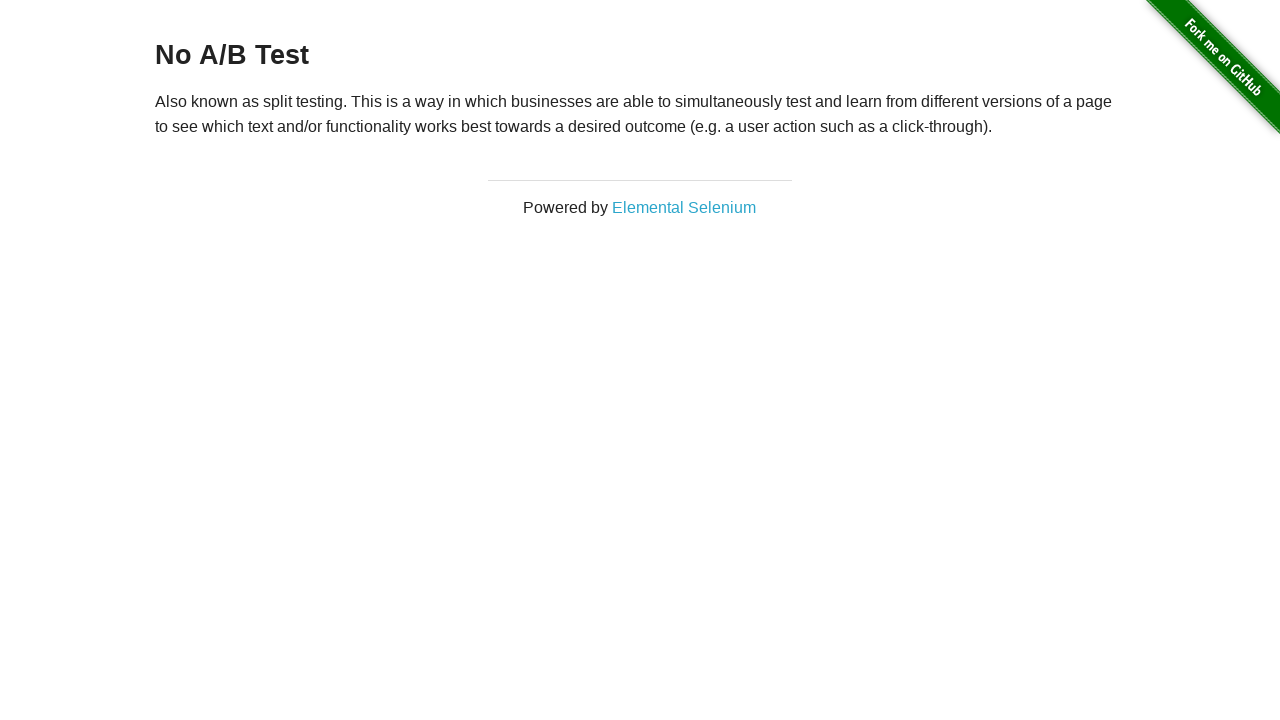

Waited for h3 heading to load after page refresh
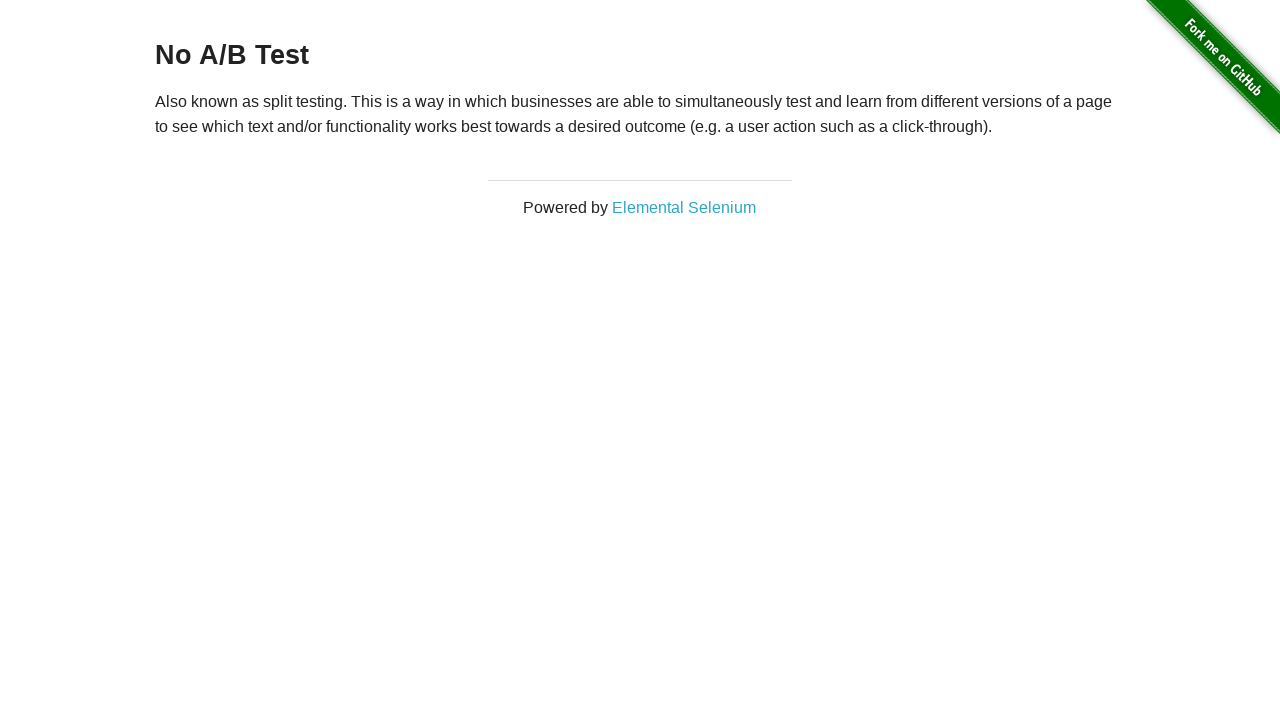

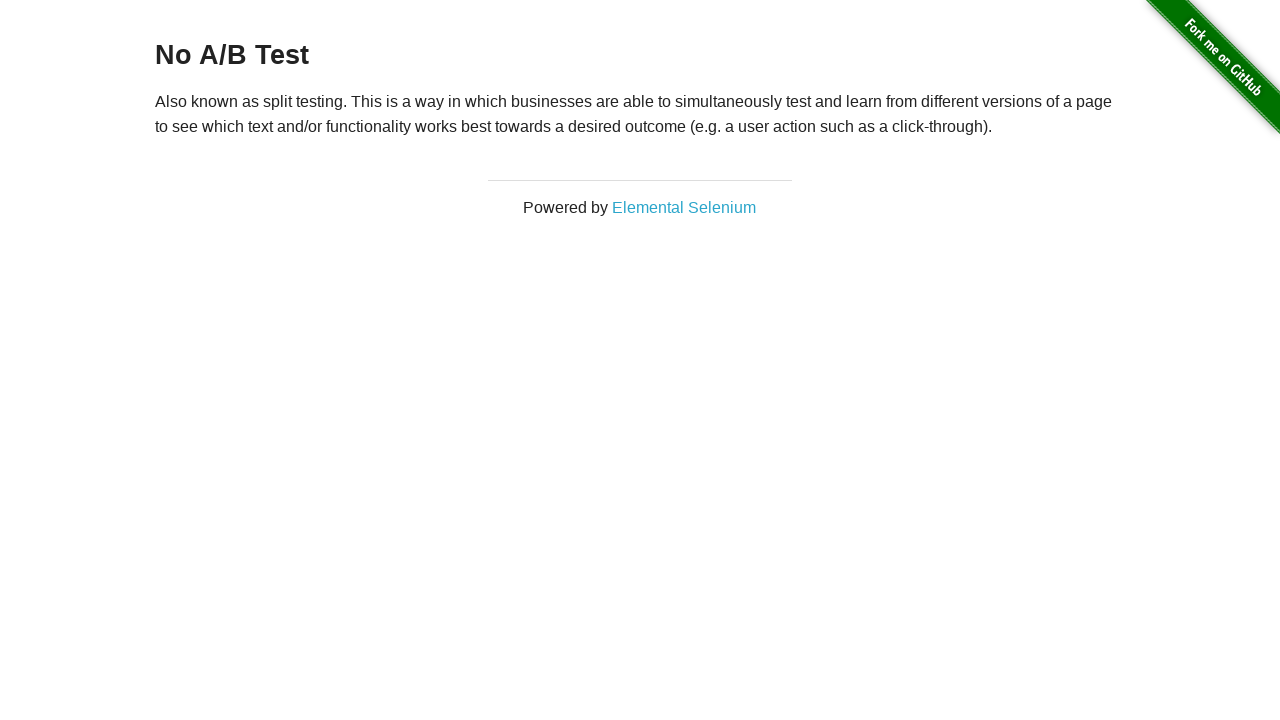